Tests form filling functionality by entering first name, last name, and job title into a practice form on the Formy project website.

Starting URL: https://formy-project.herokuapp.com/form

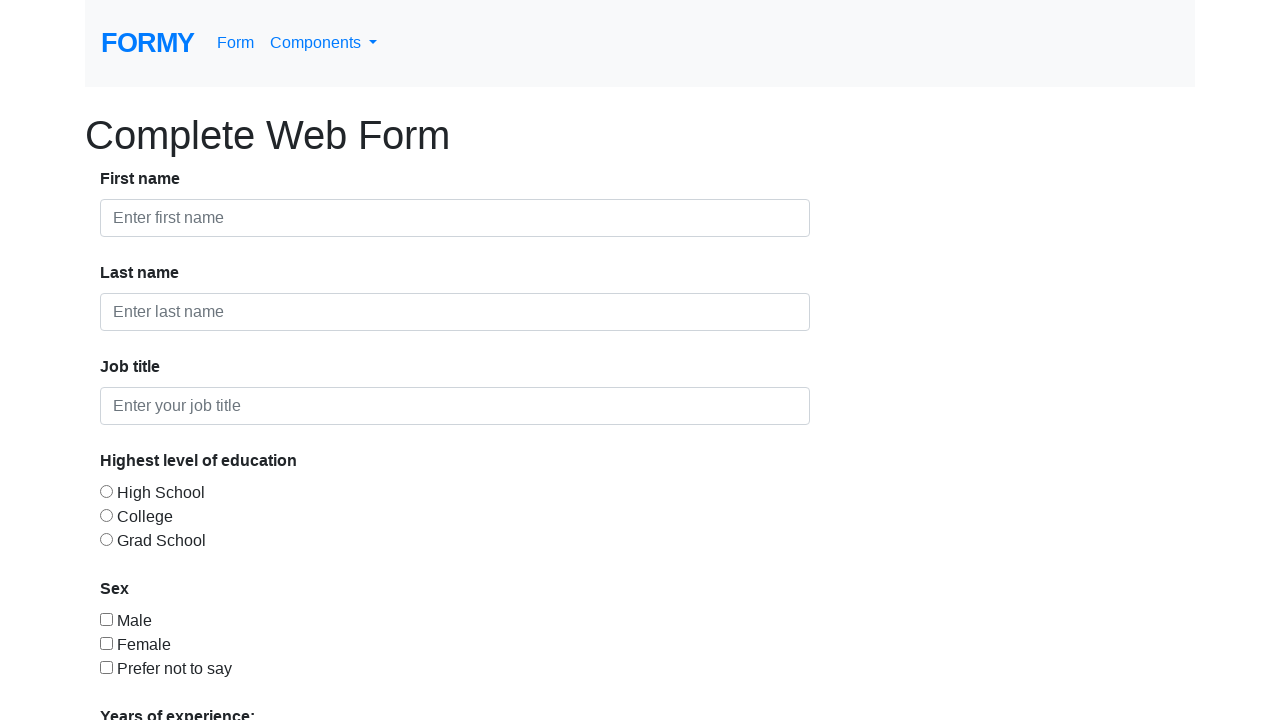

Filled first name field with 'ELON' on #first-name
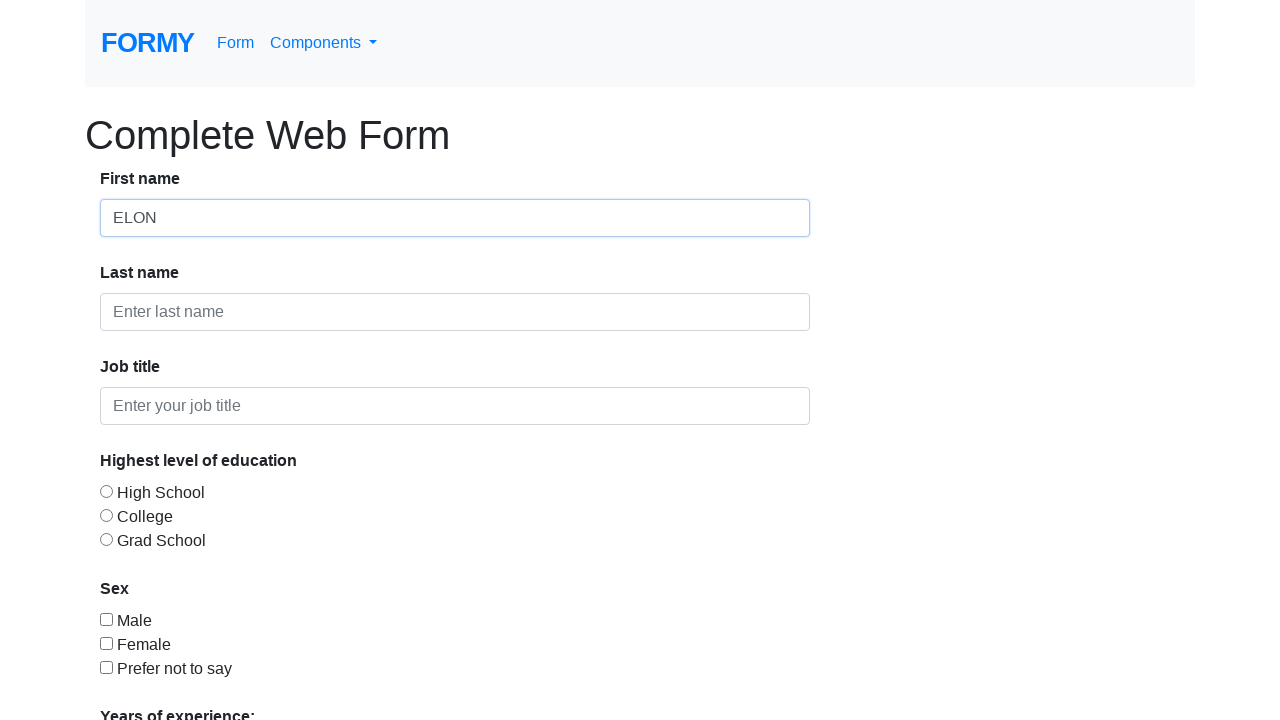

Last name field selector became visible
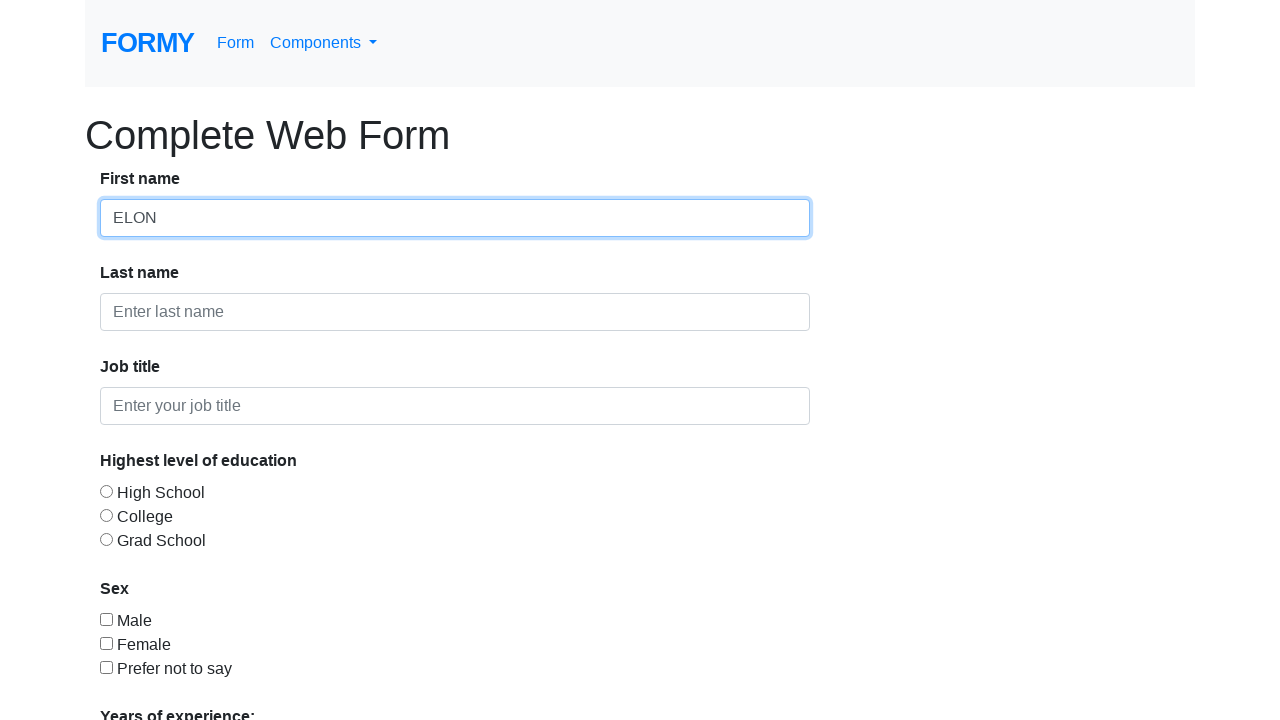

Filled last name field with 'MUSK' on #last-name
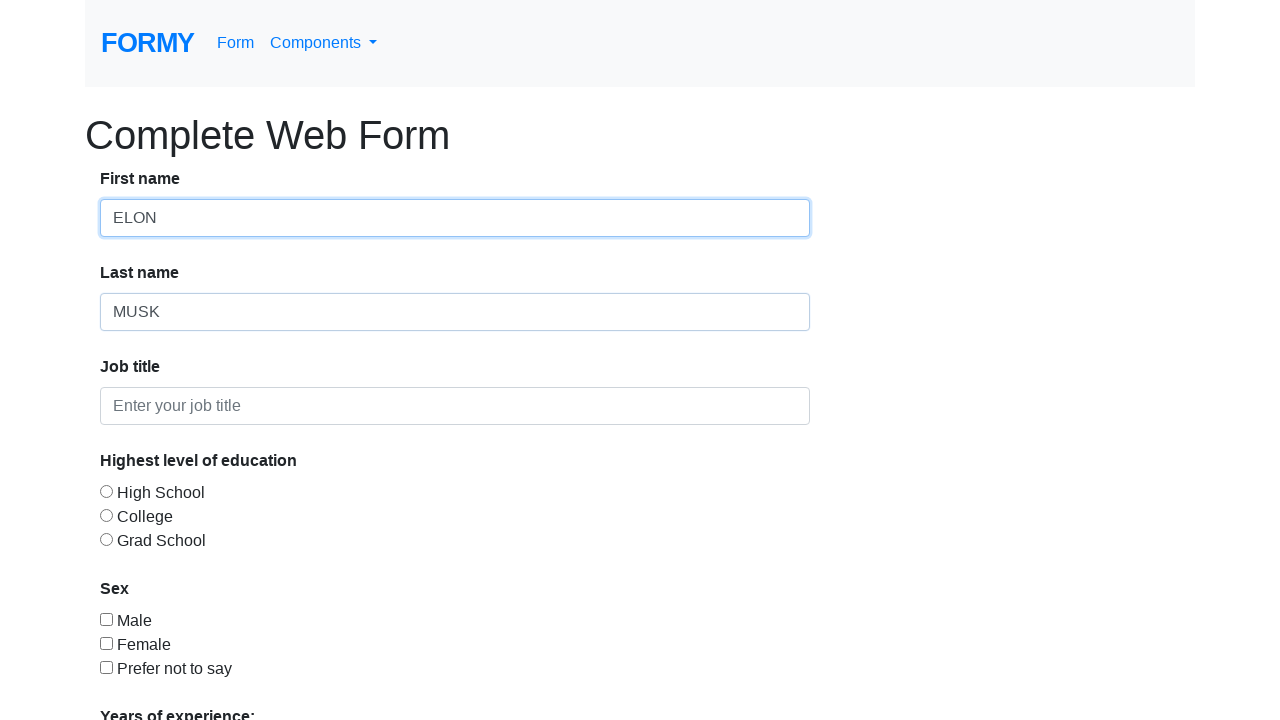

Job title field selector became visible
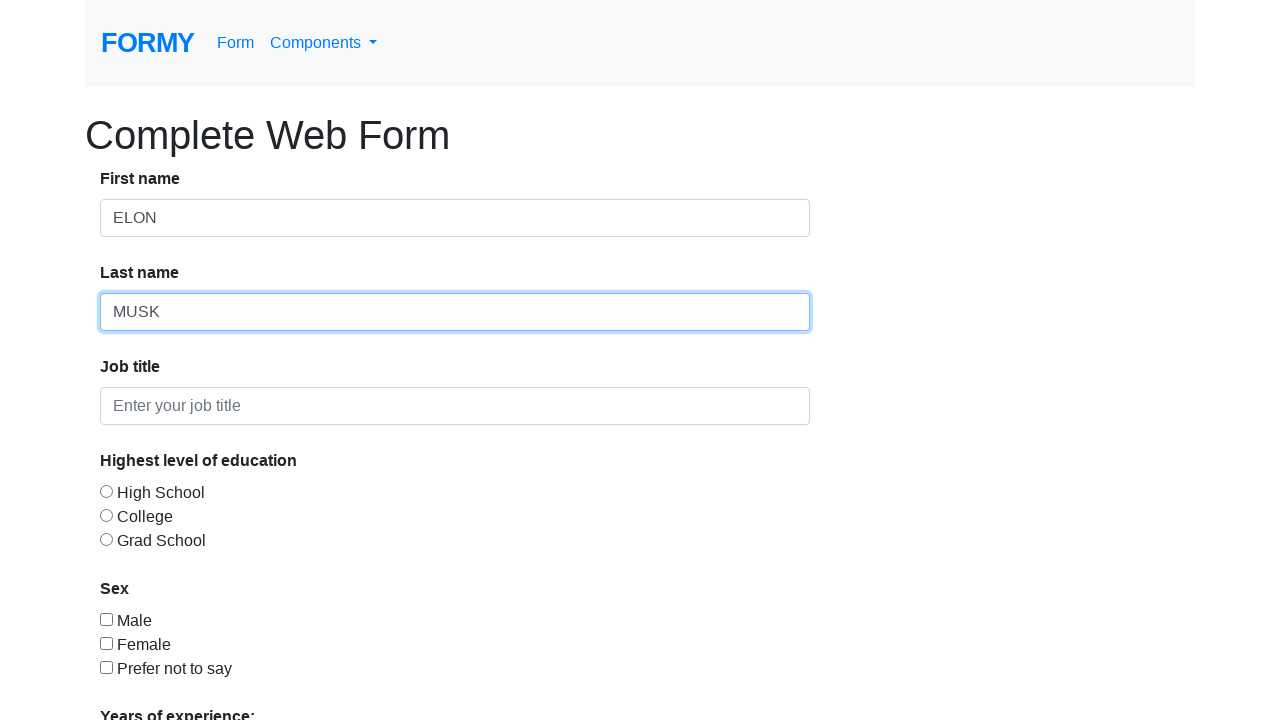

Filled job title field with 'INJINER_TEST' on #job-title
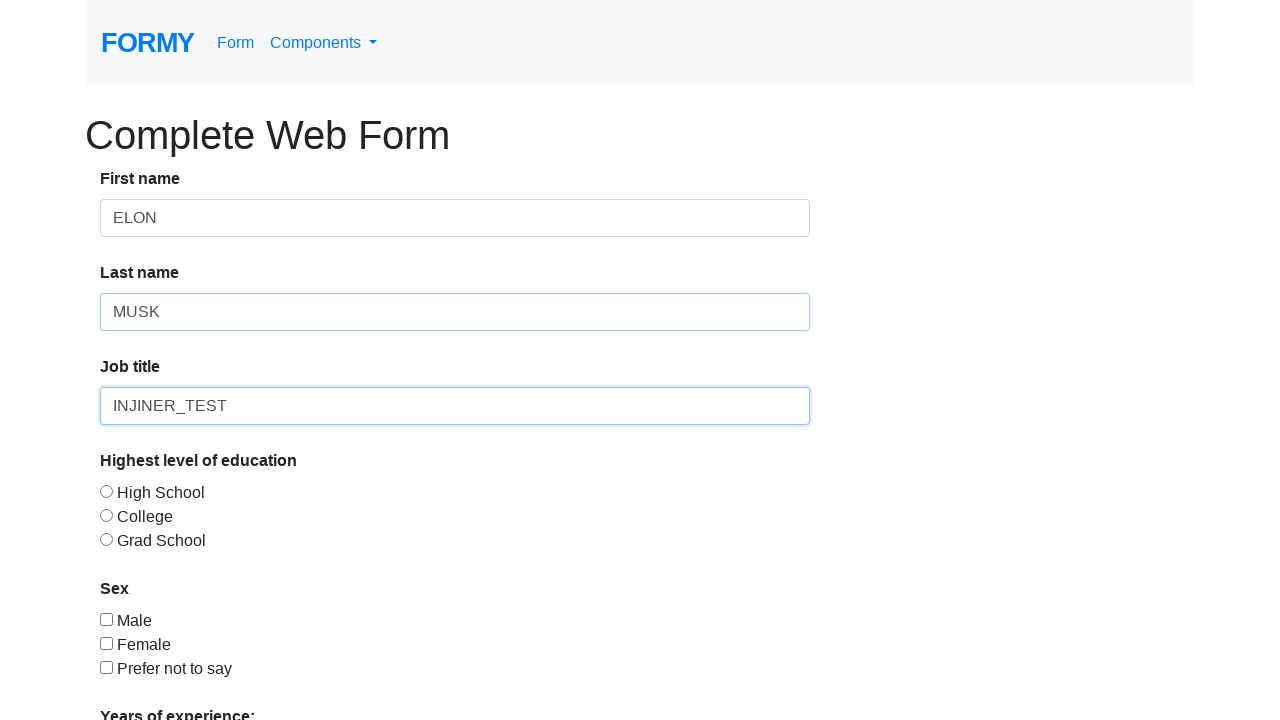

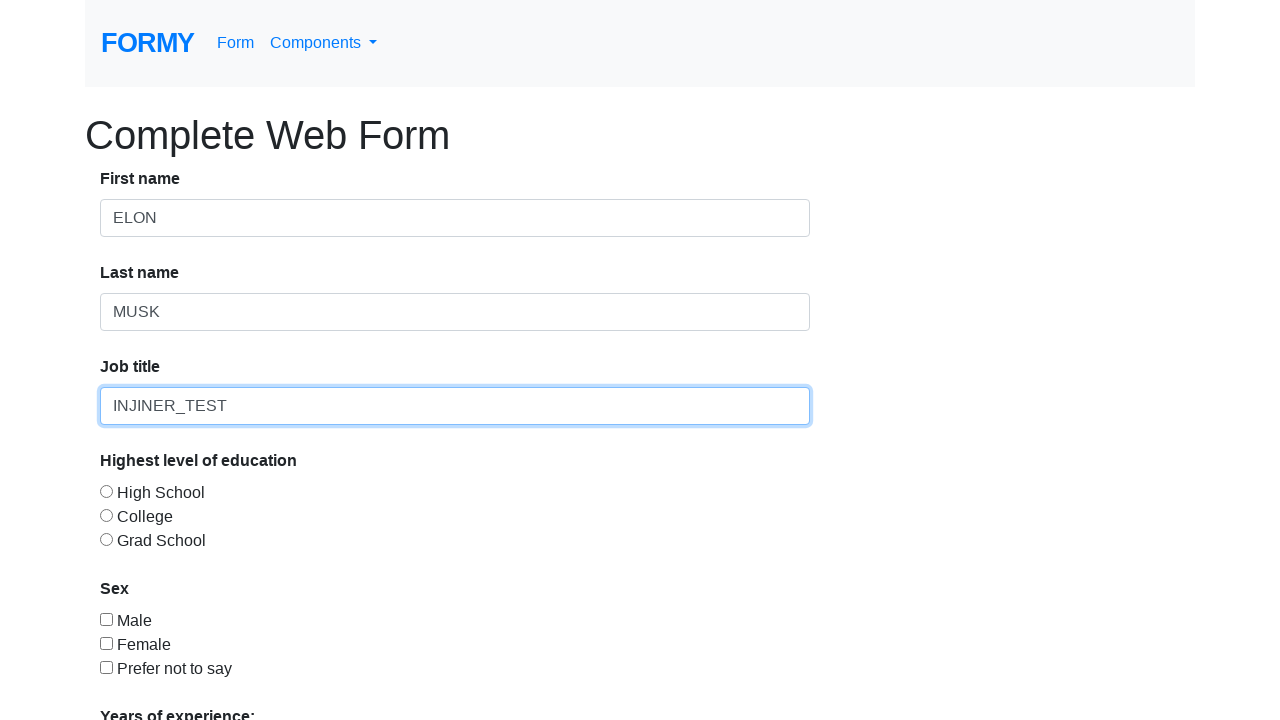